Tests filling a text input field on the Selenium web form demo page by locating the element by its ID and entering text.

Starting URL: https://www.selenium.dev/selenium/web/web-form.html

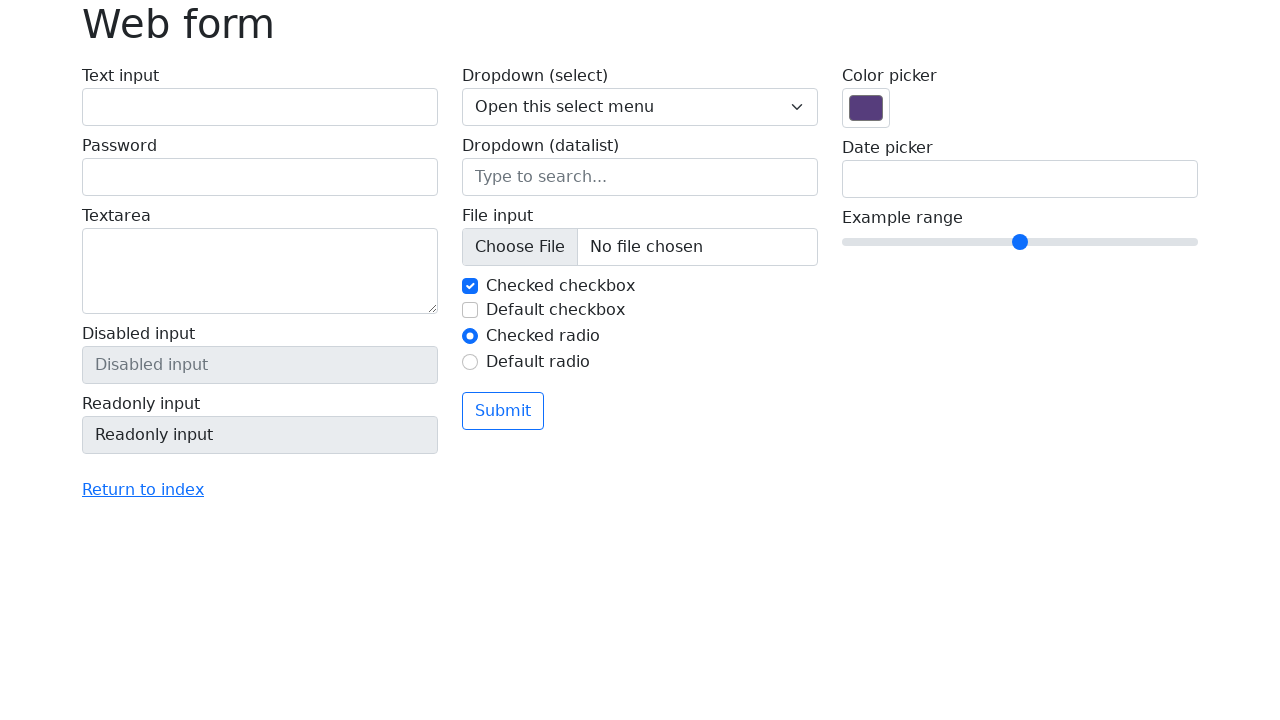

Navigated to Selenium web form demo page
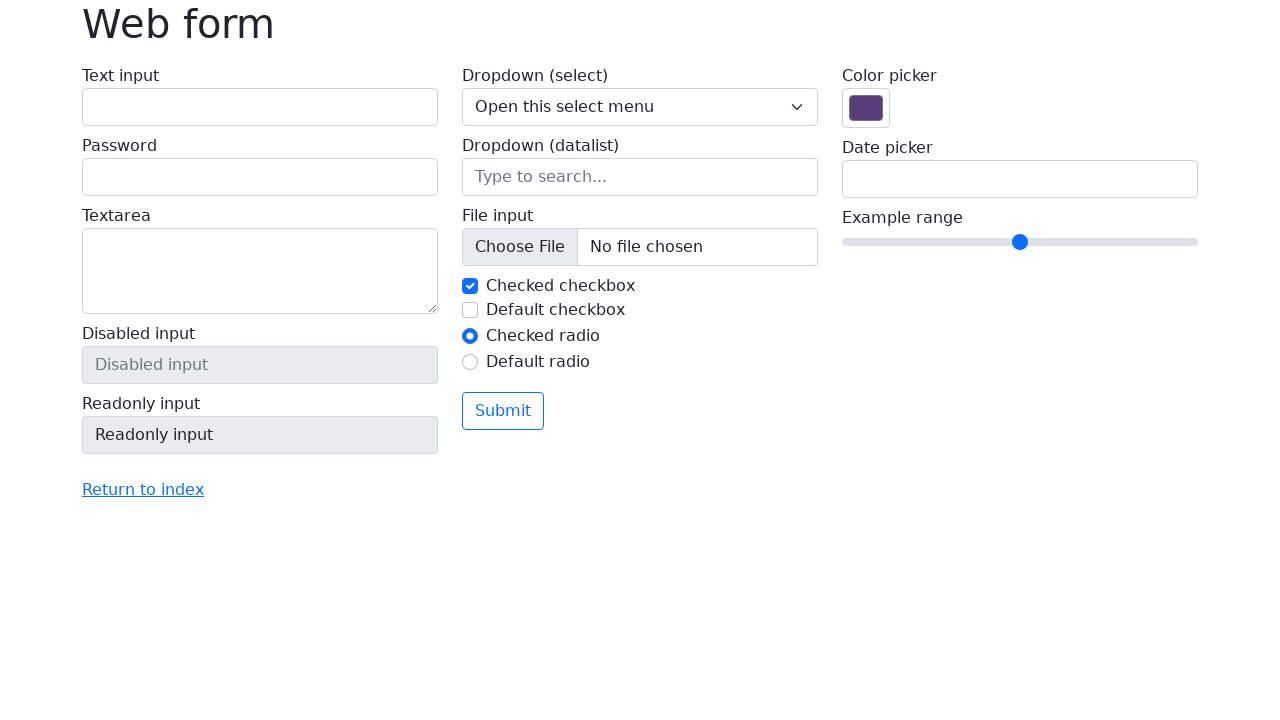

Cleared the text input field with ID 'my-text-id' on #my-text-id
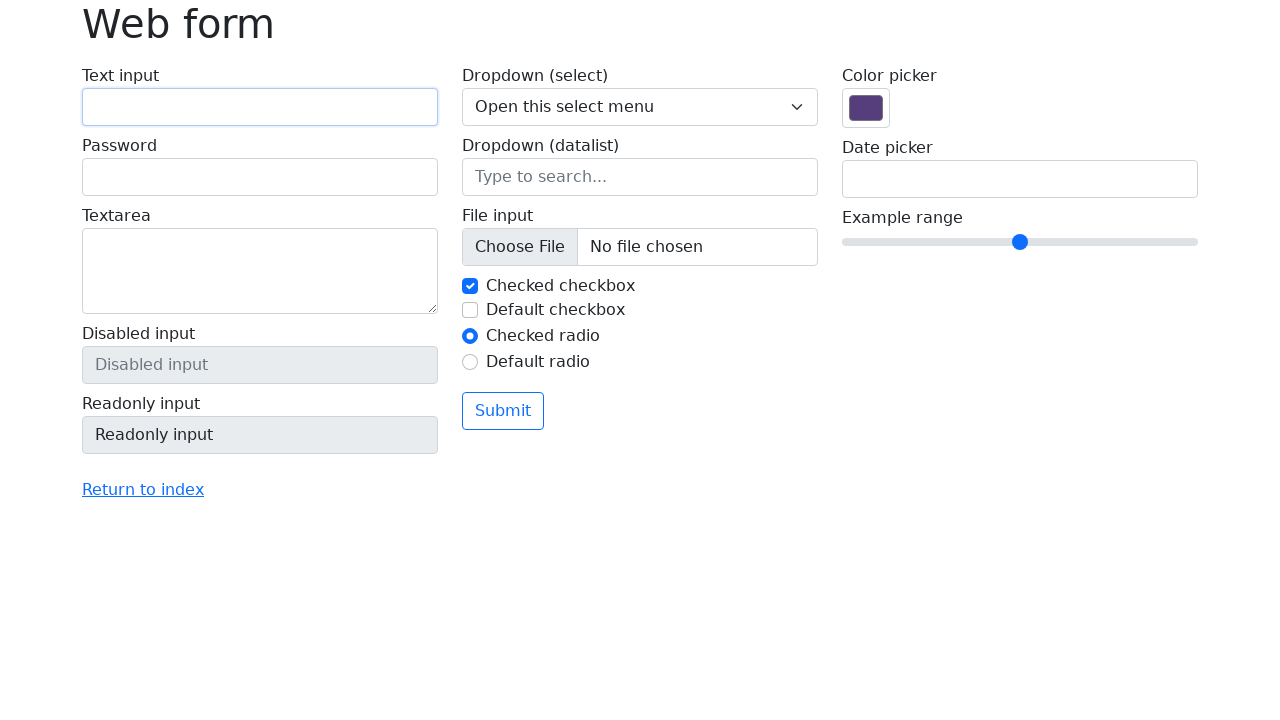

Filled text input field with 'Automation By ID' on #my-text-id
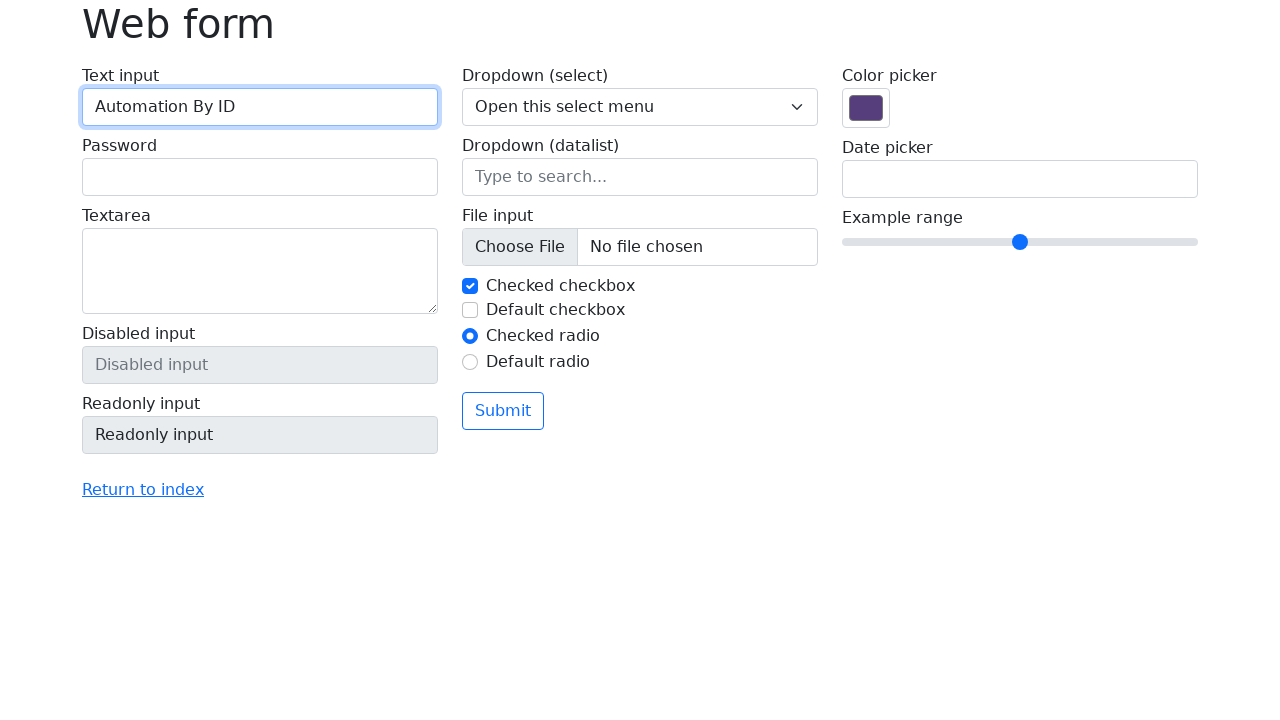

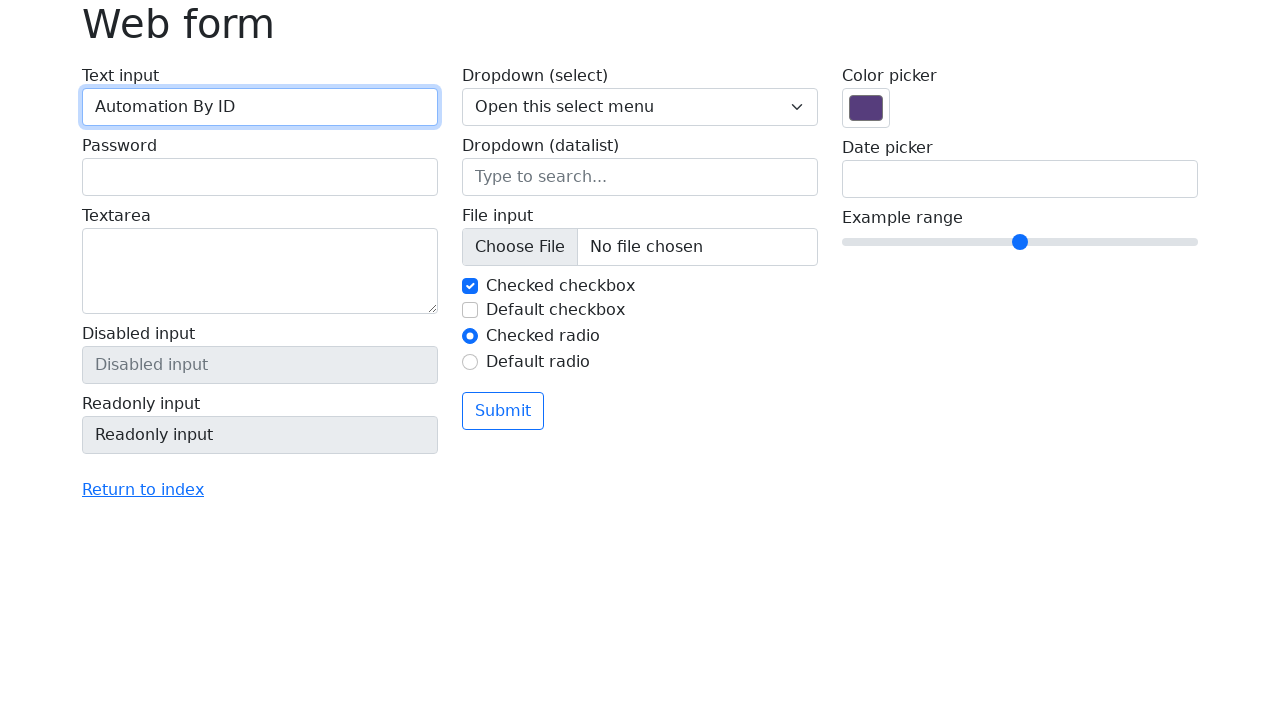